Navigates to the Ajio e-commerce website homepage and verifies it loads successfully

Starting URL: https://www.ajio.com/

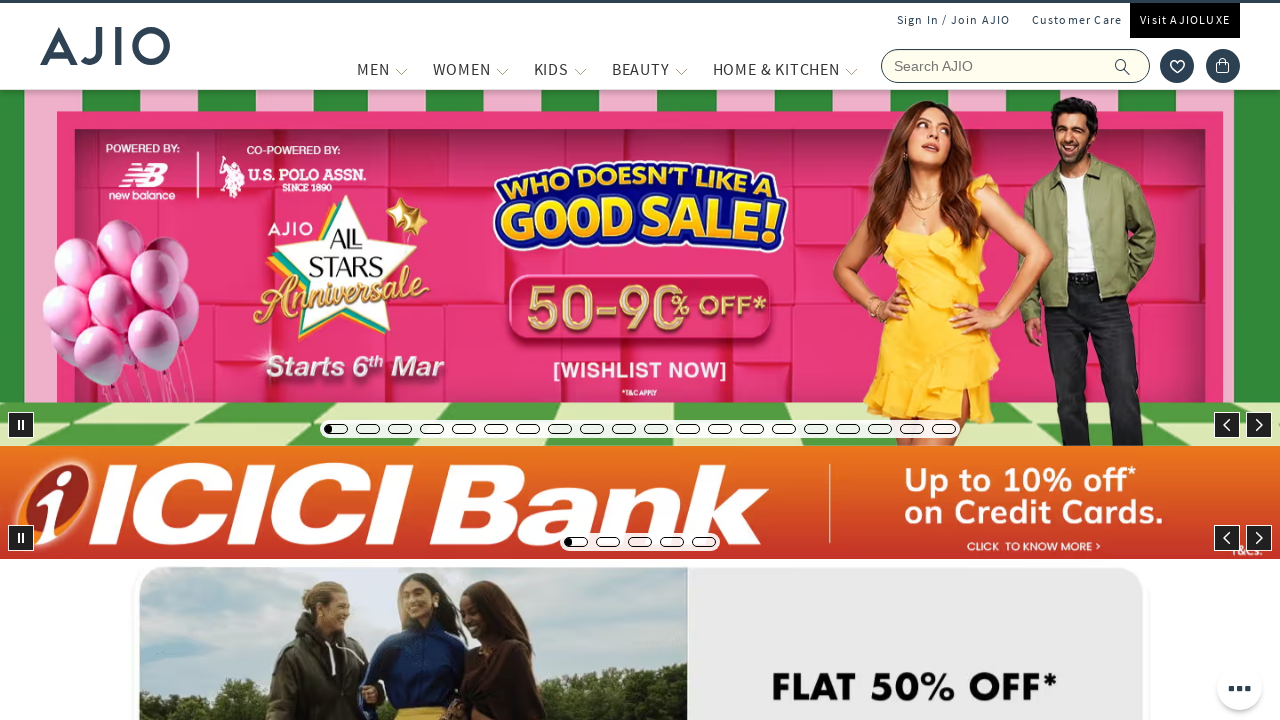

Waited for page to reach domcontentloaded state
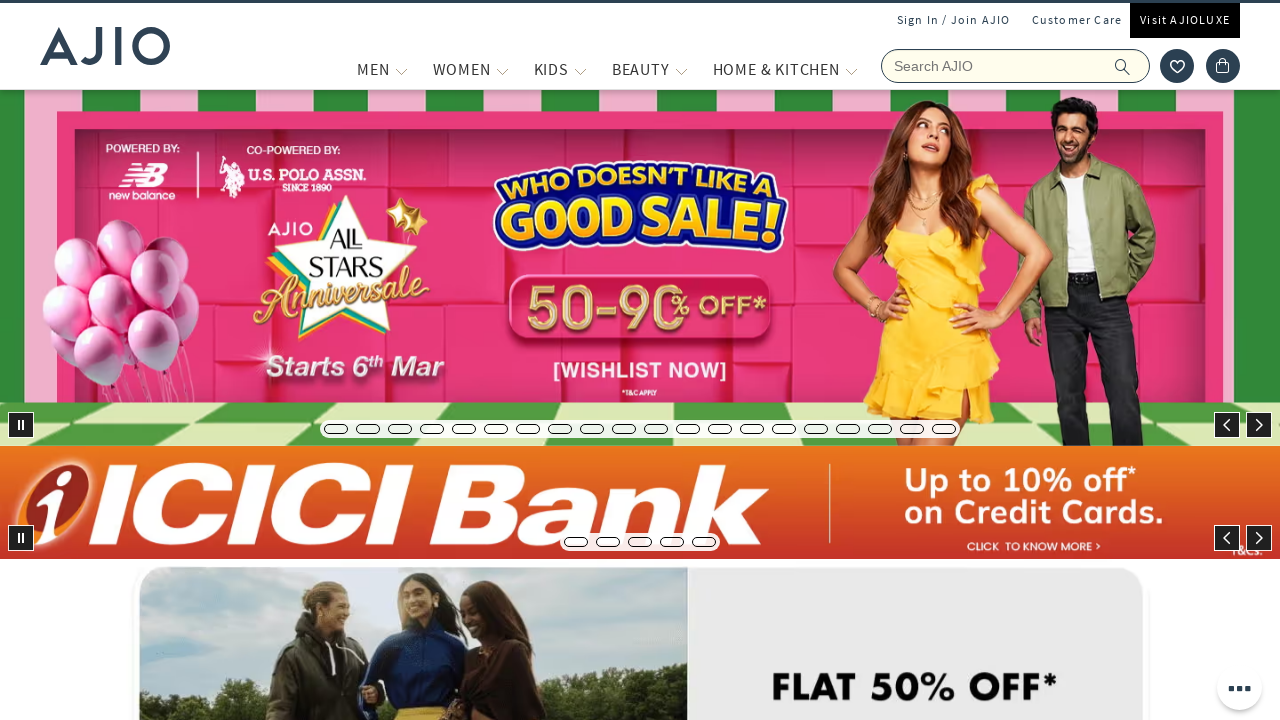

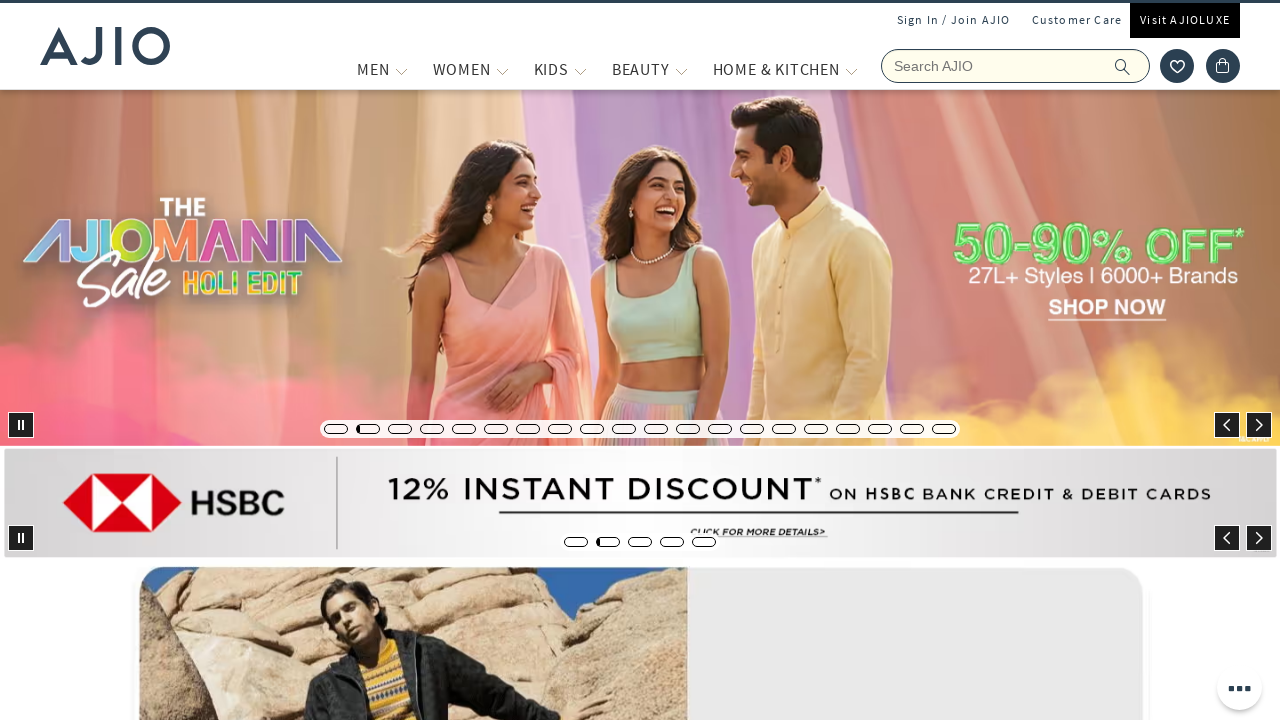